Tests the vegetable/fruit search functionality on a practice e-commerce site by searching for 'ca', verifying 4 products appear, and adding 'Cashews' to cart.

Starting URL: https://rahulshettyacademy.com/seleniumPractise/

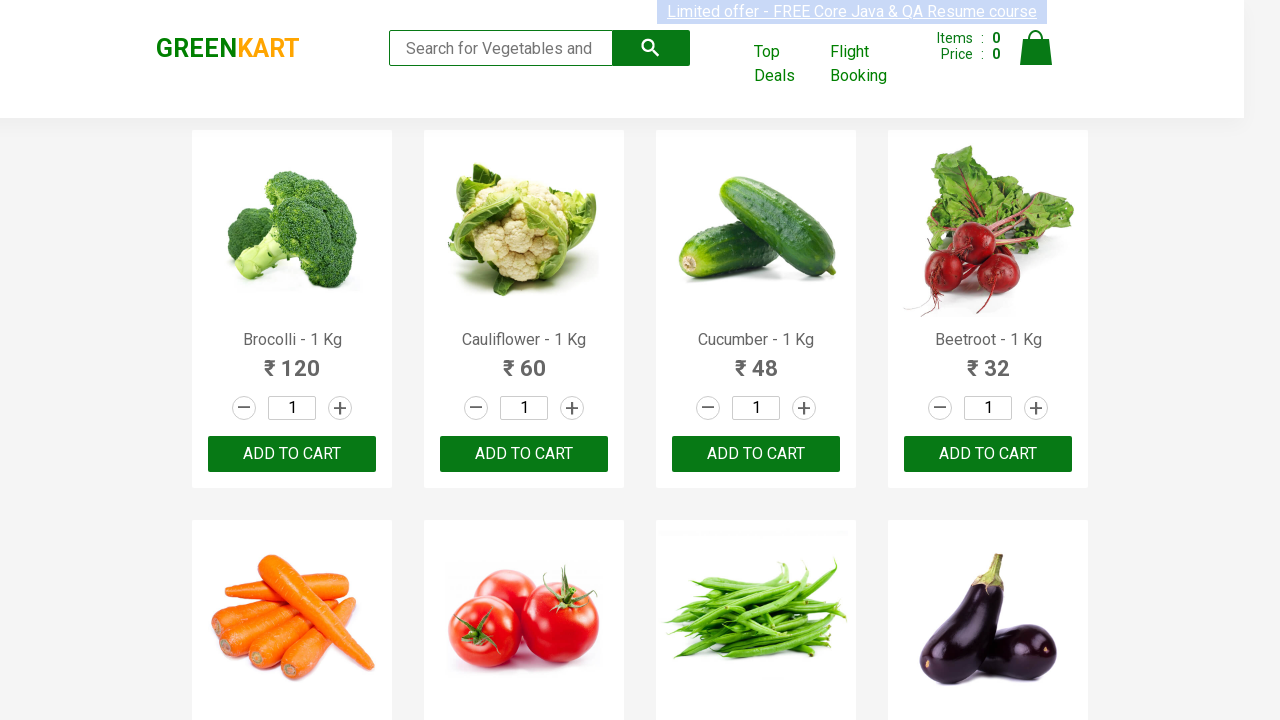

Navigated to practice e-commerce site
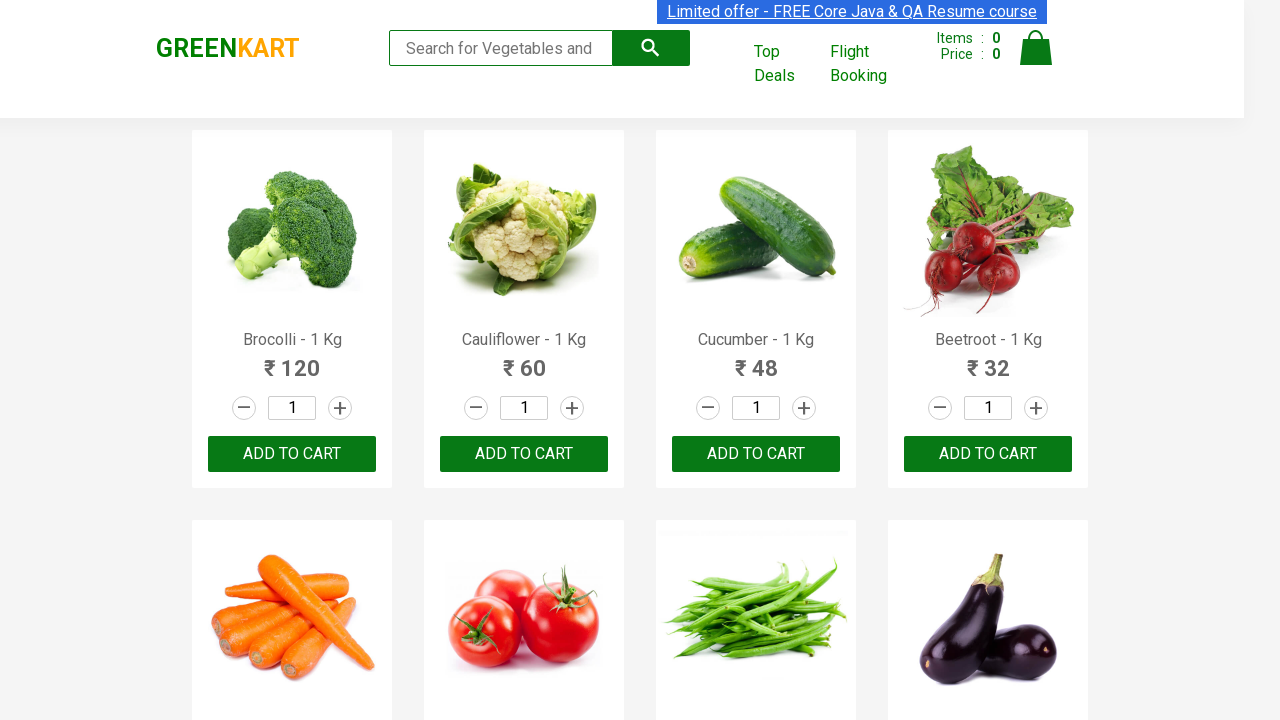

Filled search field with 'ca' to filter products on .search-keyword
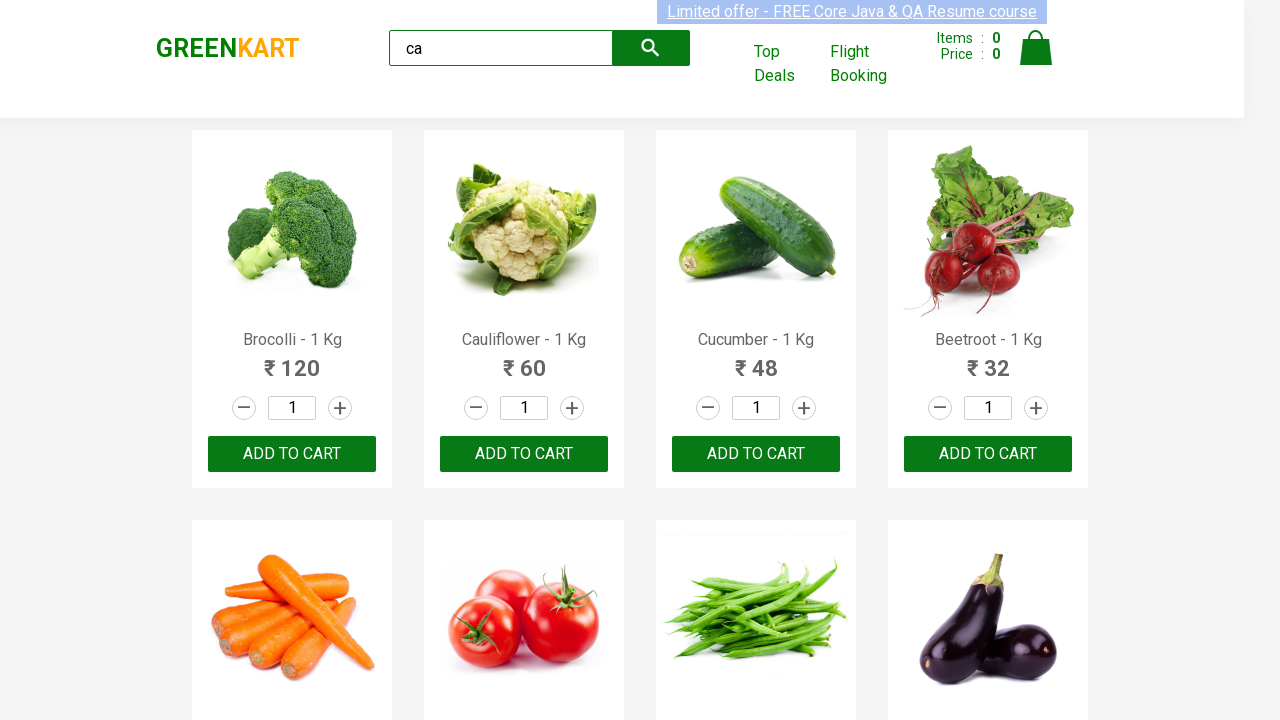

Waited 2 seconds for products to filter
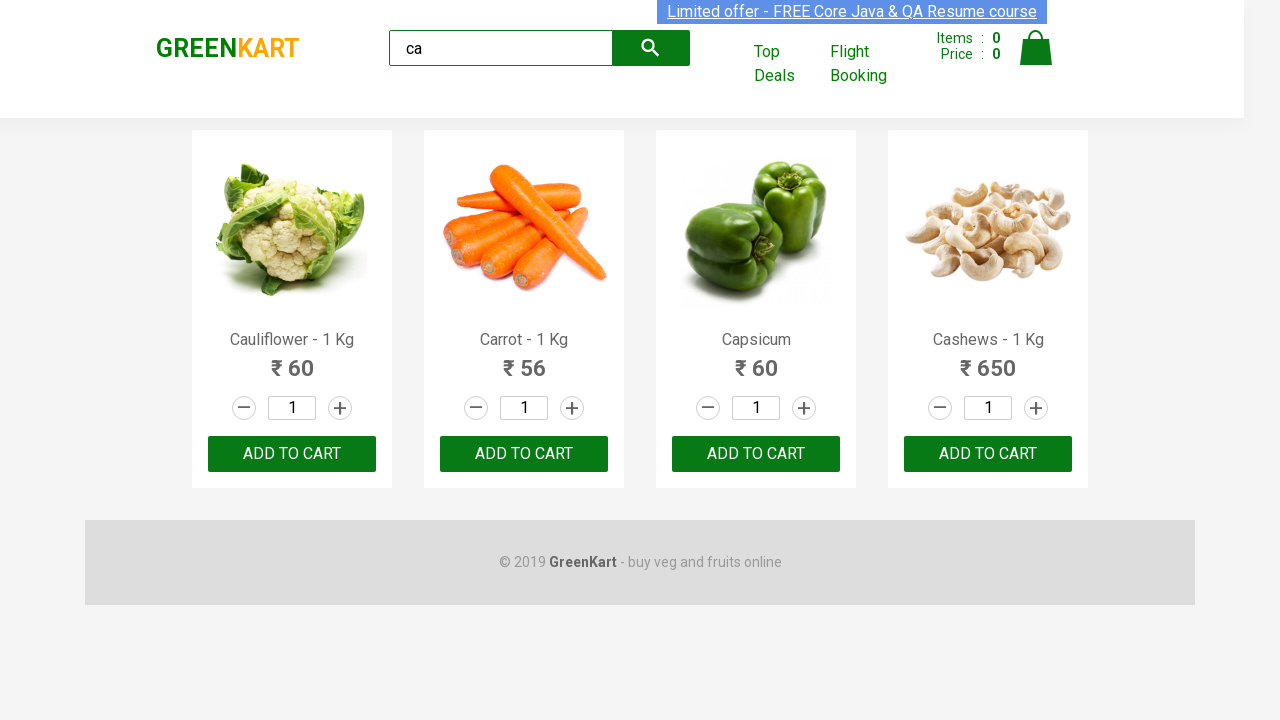

Located product elements on page
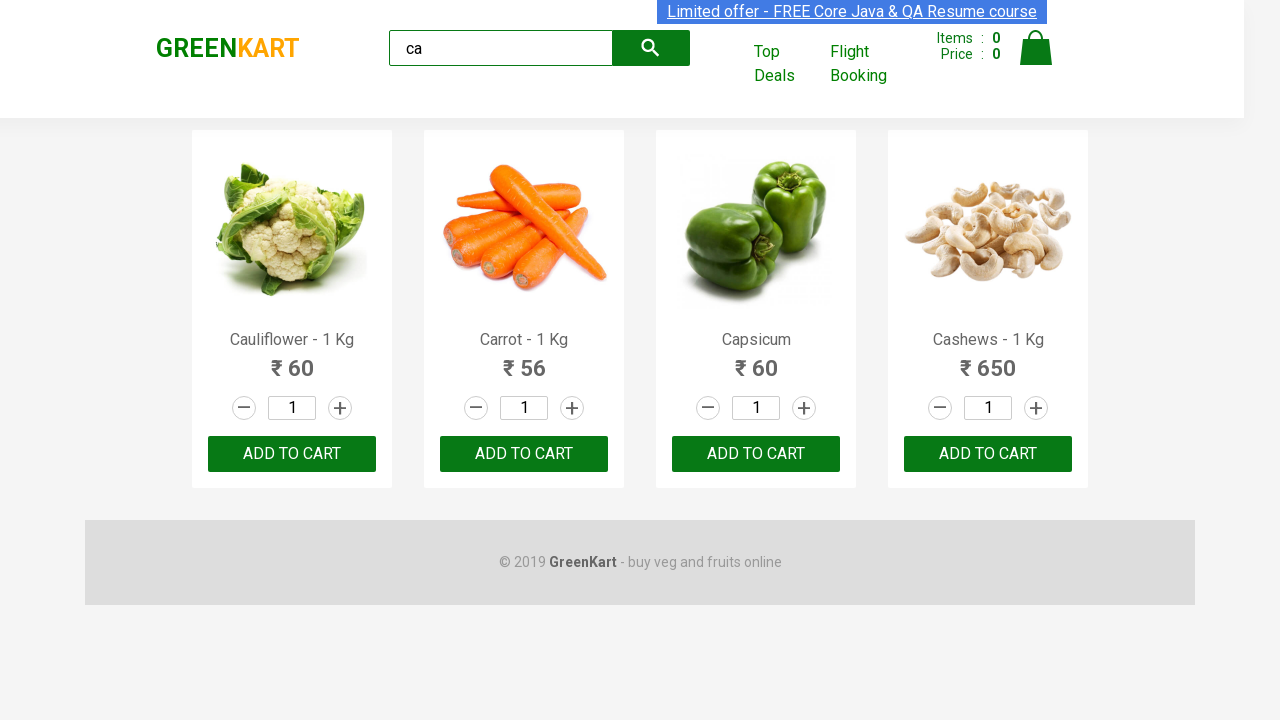

Verified 4 products are displayed after filtering
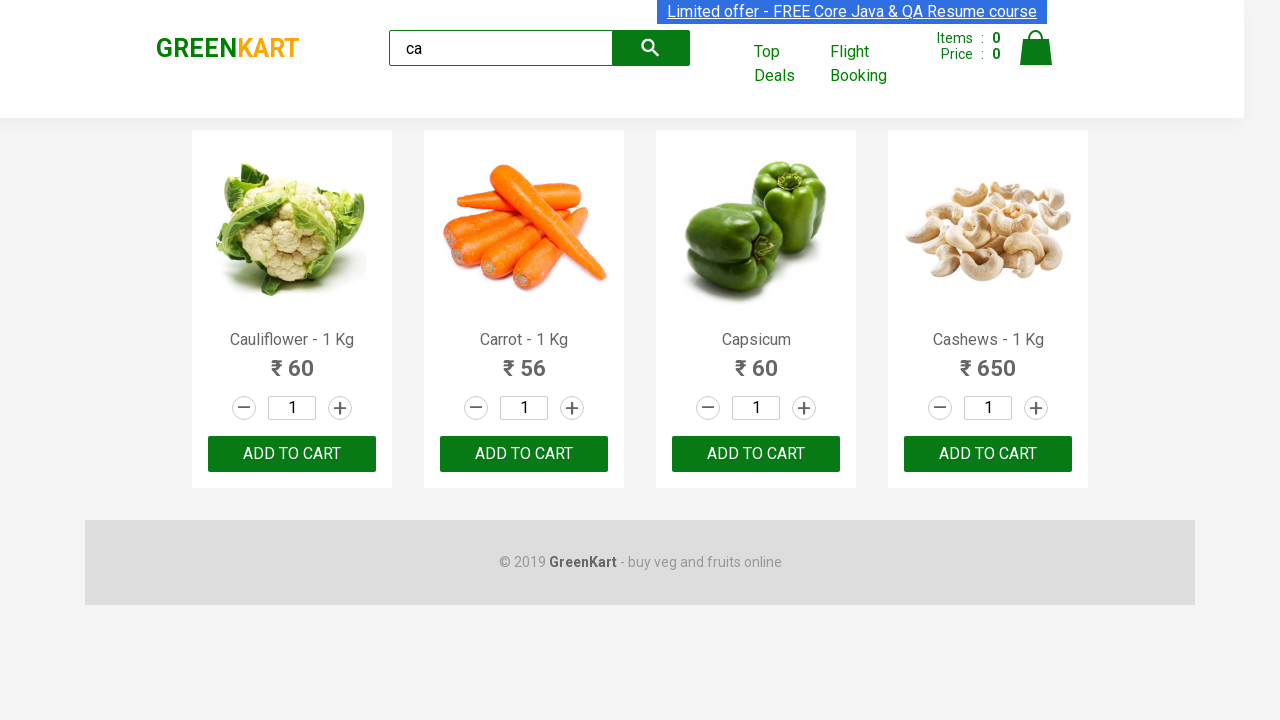

Found and clicked Add to Cart button for Cashews - 1 Kg at (988, 454) on .products .product >> nth=3 >> button
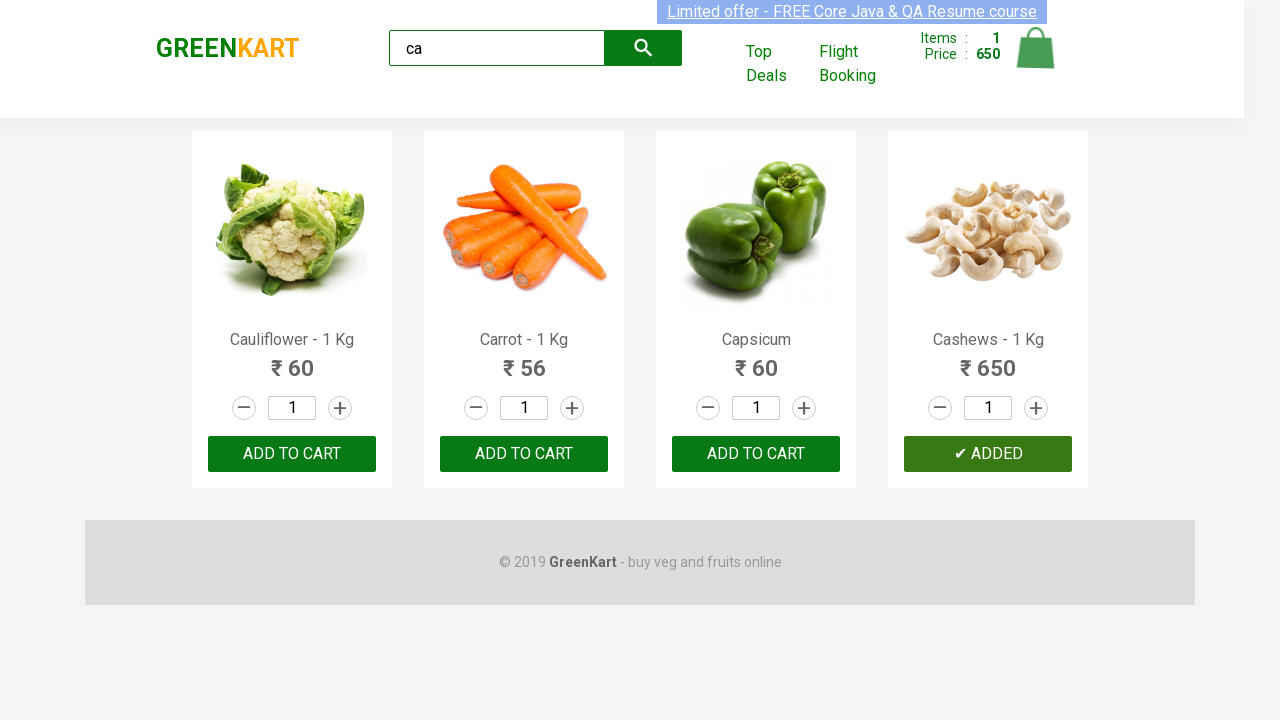

Located brand logo element
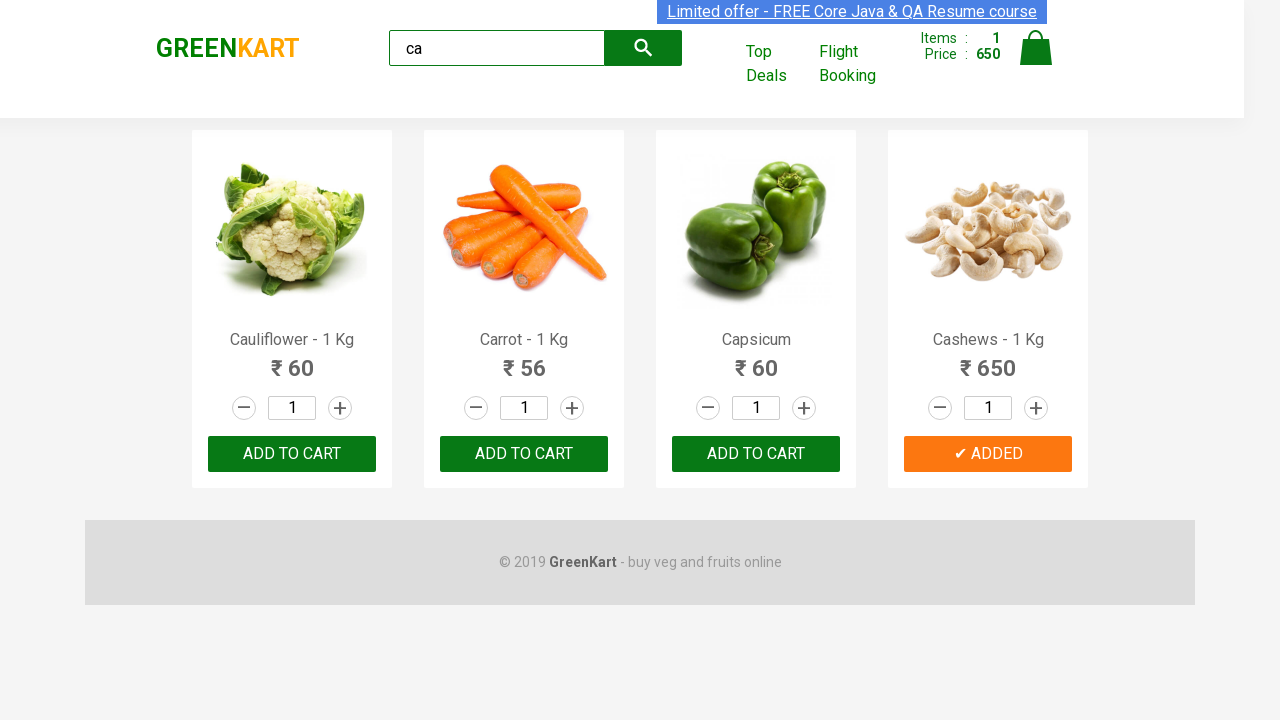

Retrieved brand logo text: GREENKART
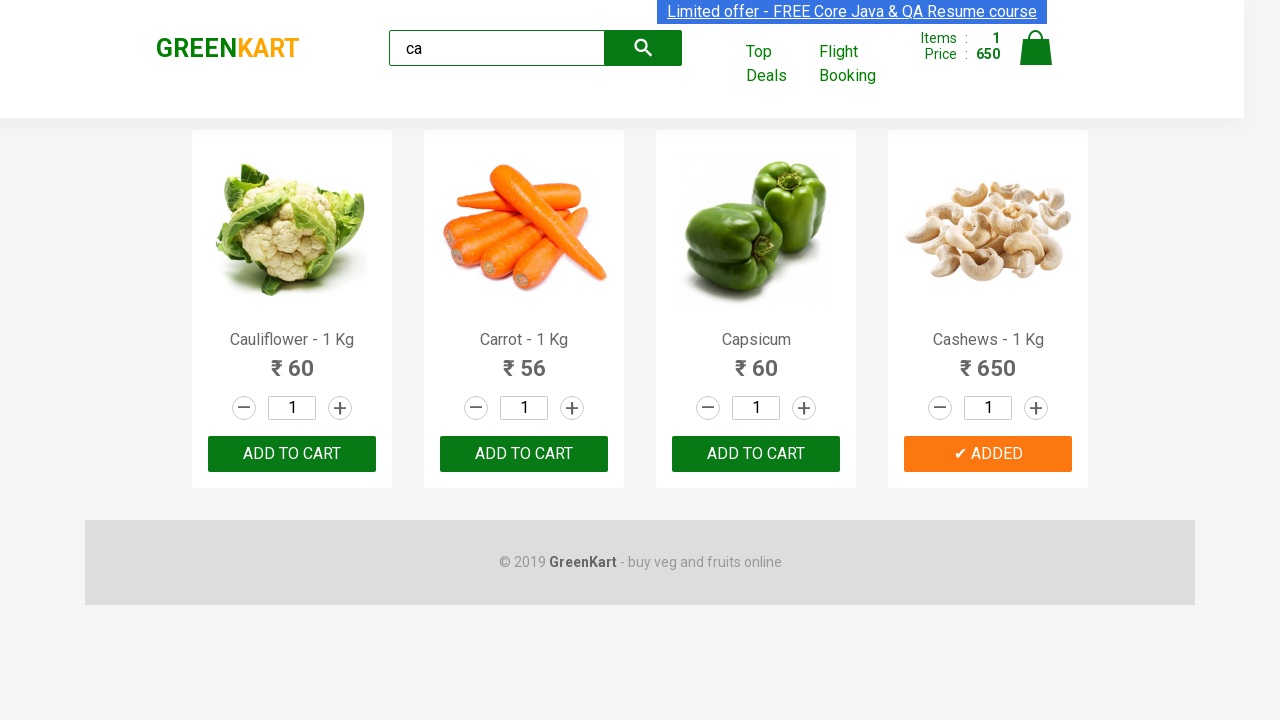

Logged brand logo text: GREENKART
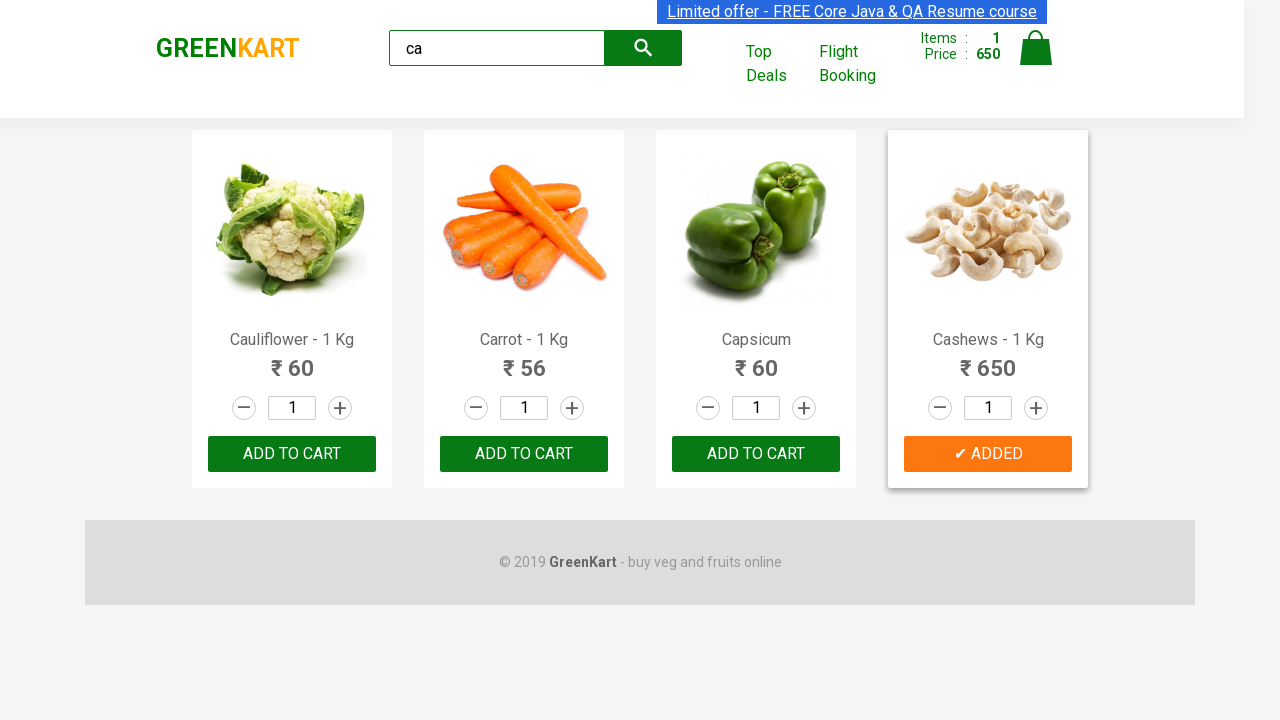

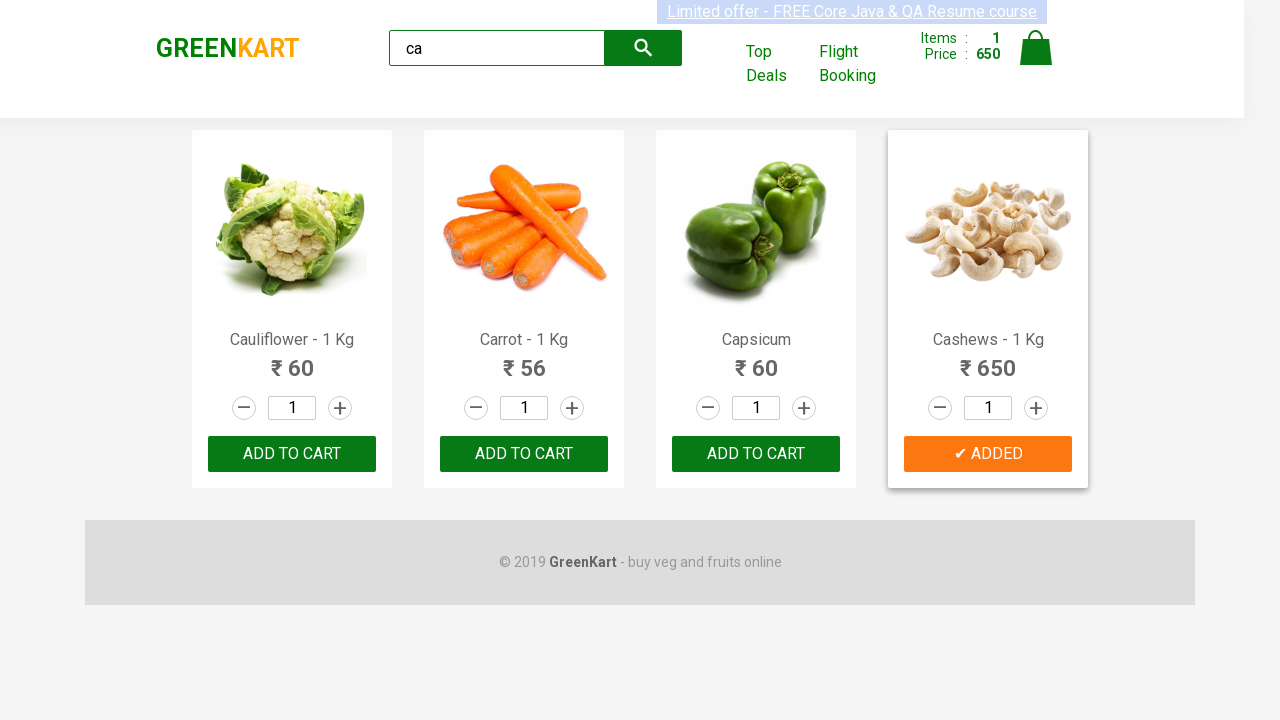